Tests an e-commerce cart functionality by adding multiple items to cart, proceeding to checkout, and applying a promo code

Starting URL: https://rahulshettyacademy.com/seleniumPractise/#/

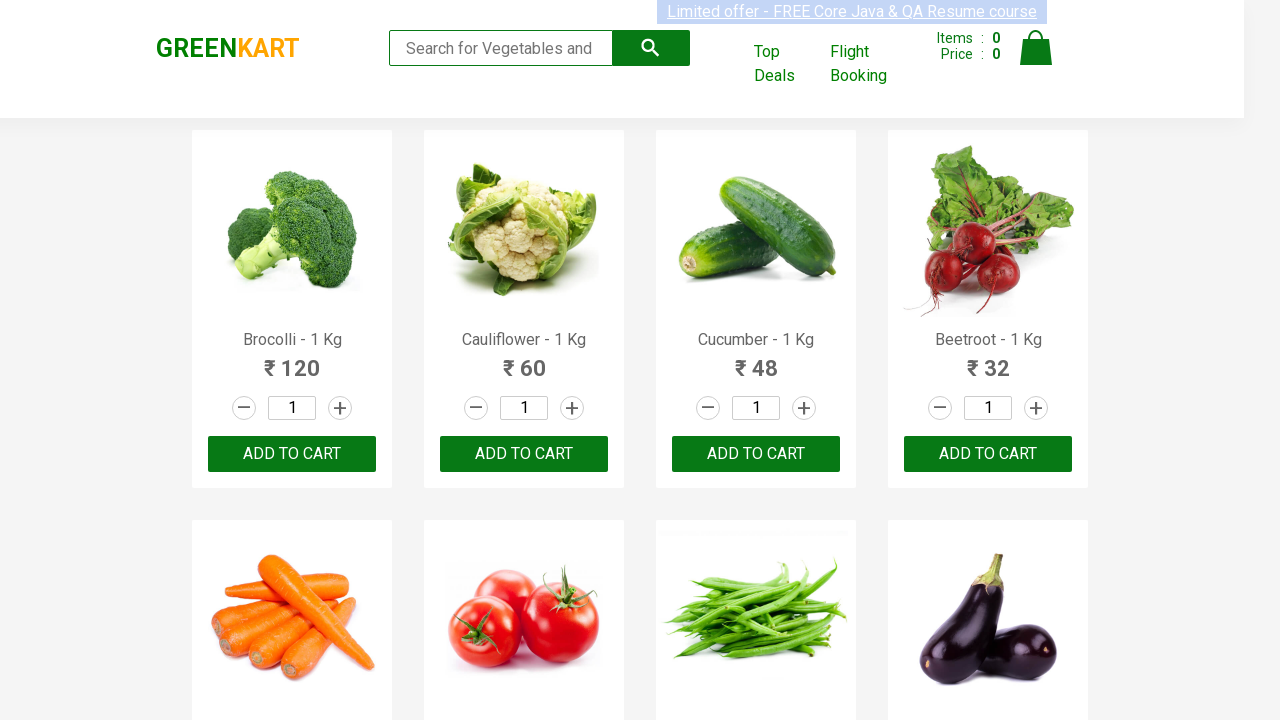

Waited for product names to load
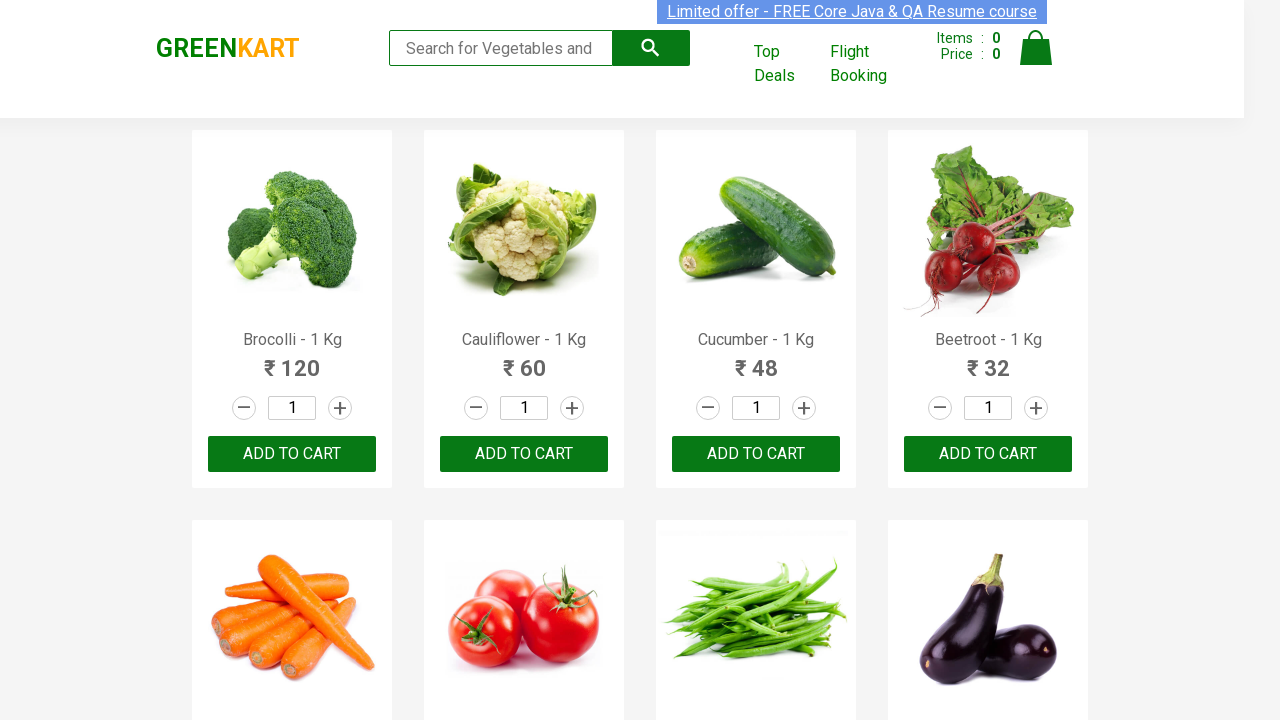

Retrieved all product name elements
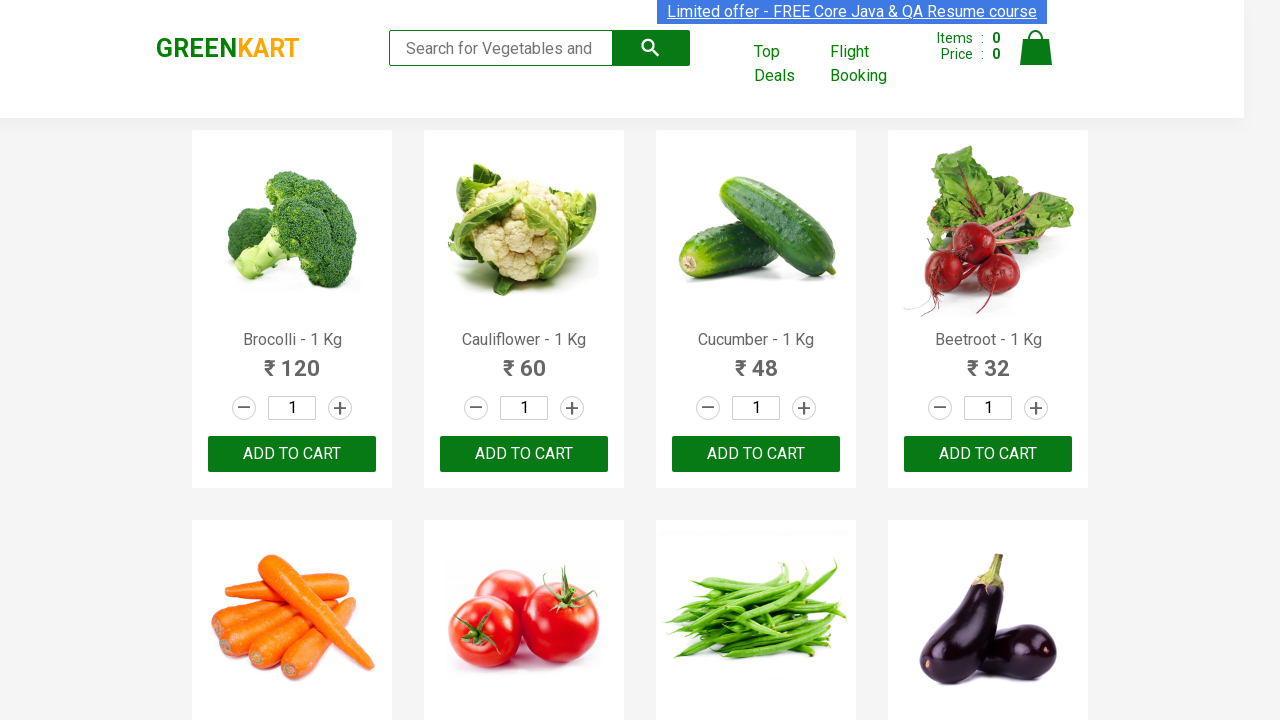

Added 'Brocolli' to cart at (292, 454) on xpath=//div[@class = 'product-action']/button >> nth=0
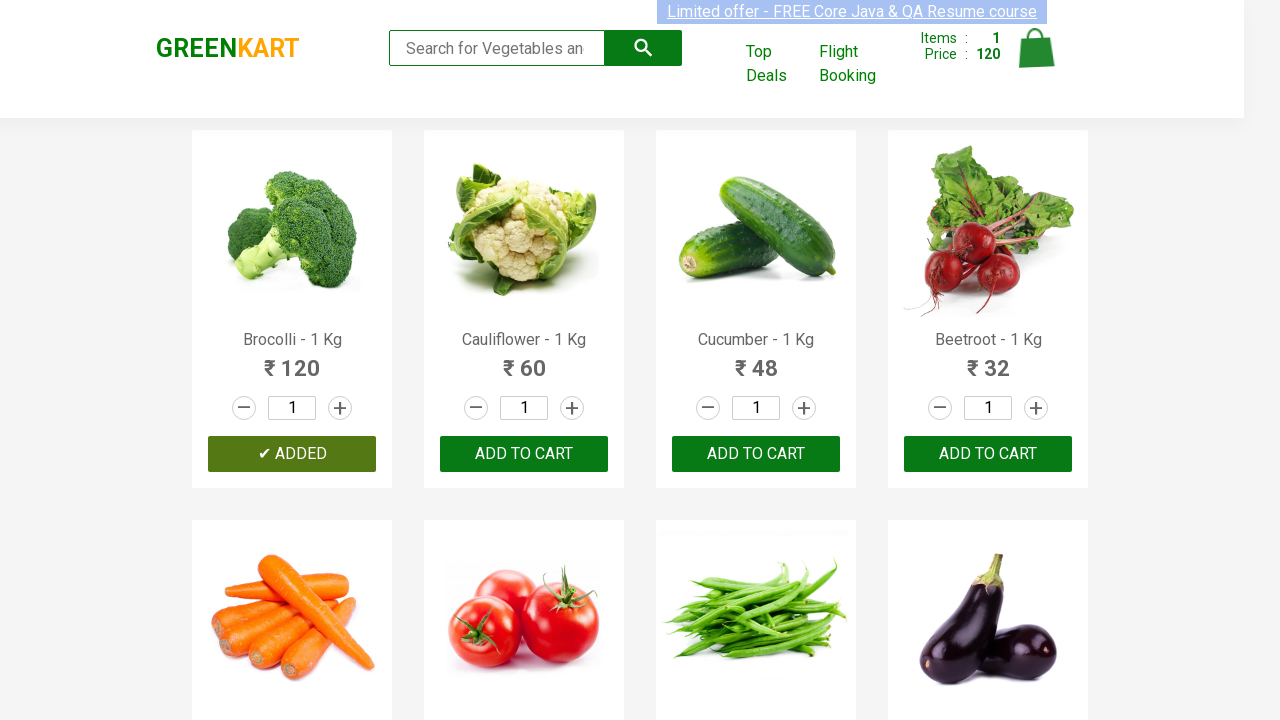

Added 'Cucumber' to cart at (756, 454) on xpath=//div[@class = 'product-action']/button >> nth=2
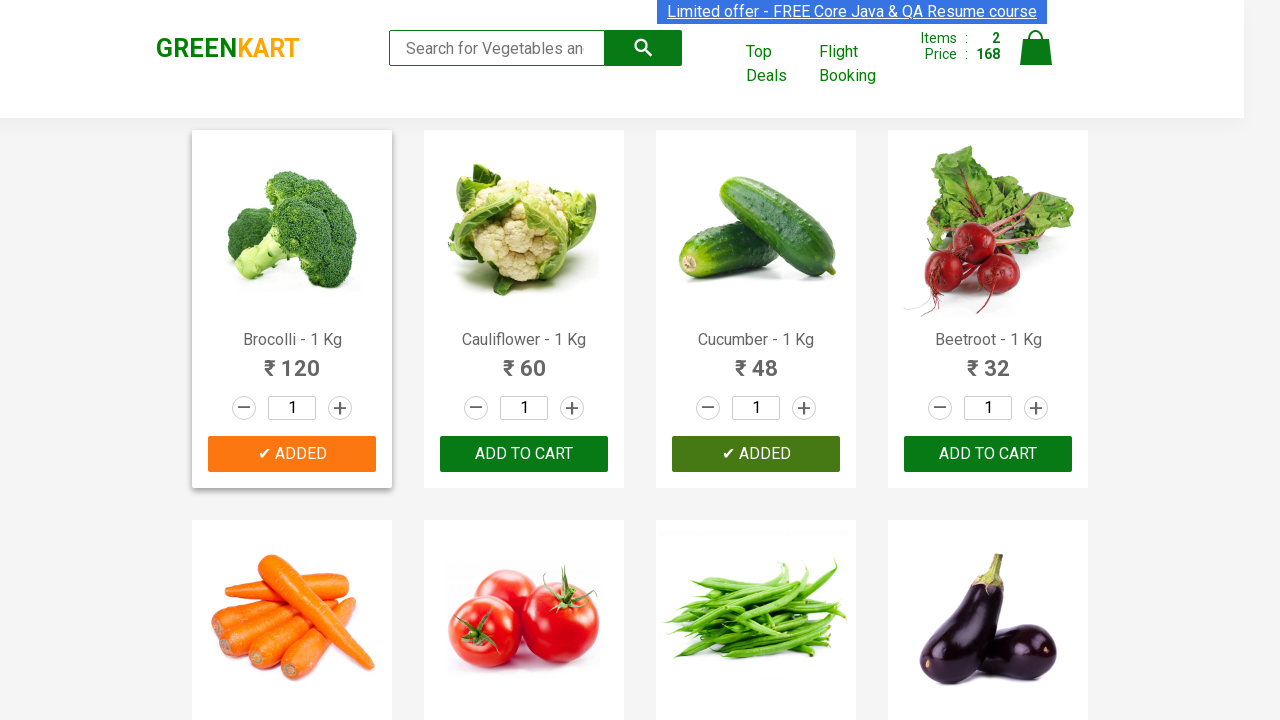

Added 'Tomato' to cart at (524, 360) on xpath=//div[@class = 'product-action']/button >> nth=5
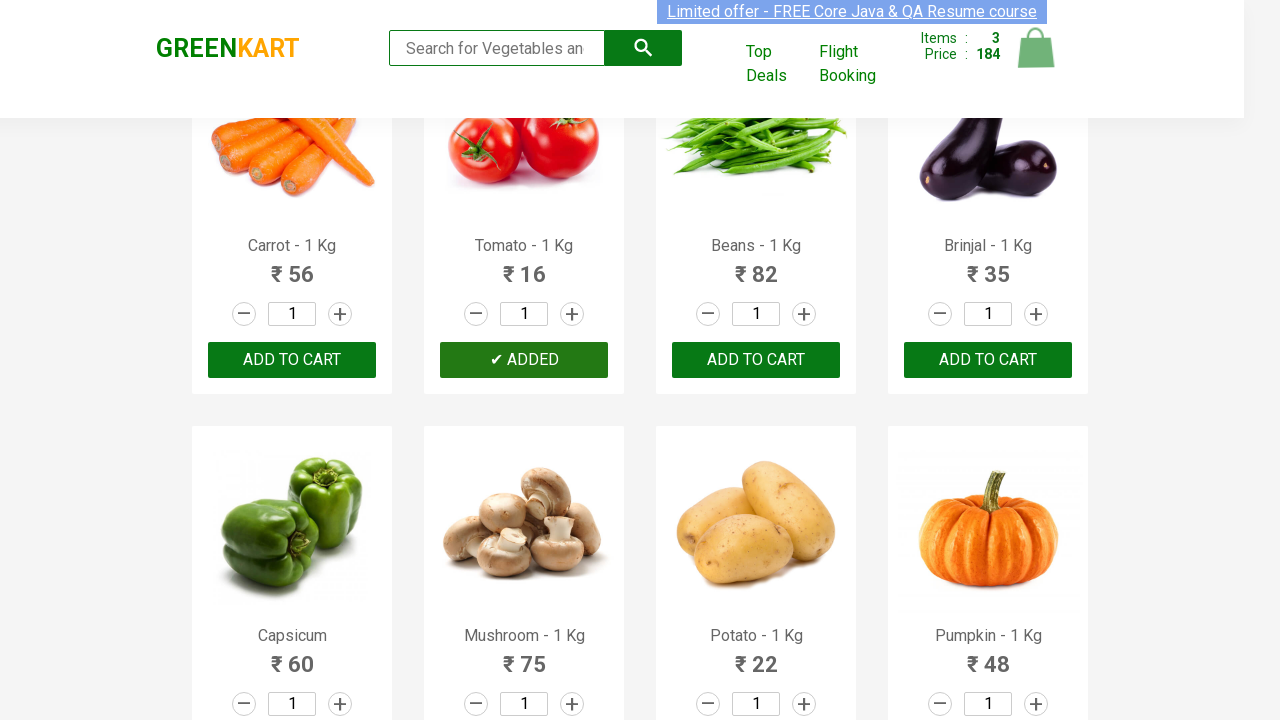

Added 'Brinjal' to cart at (988, 360) on xpath=//div[@class = 'product-action']/button >> nth=7
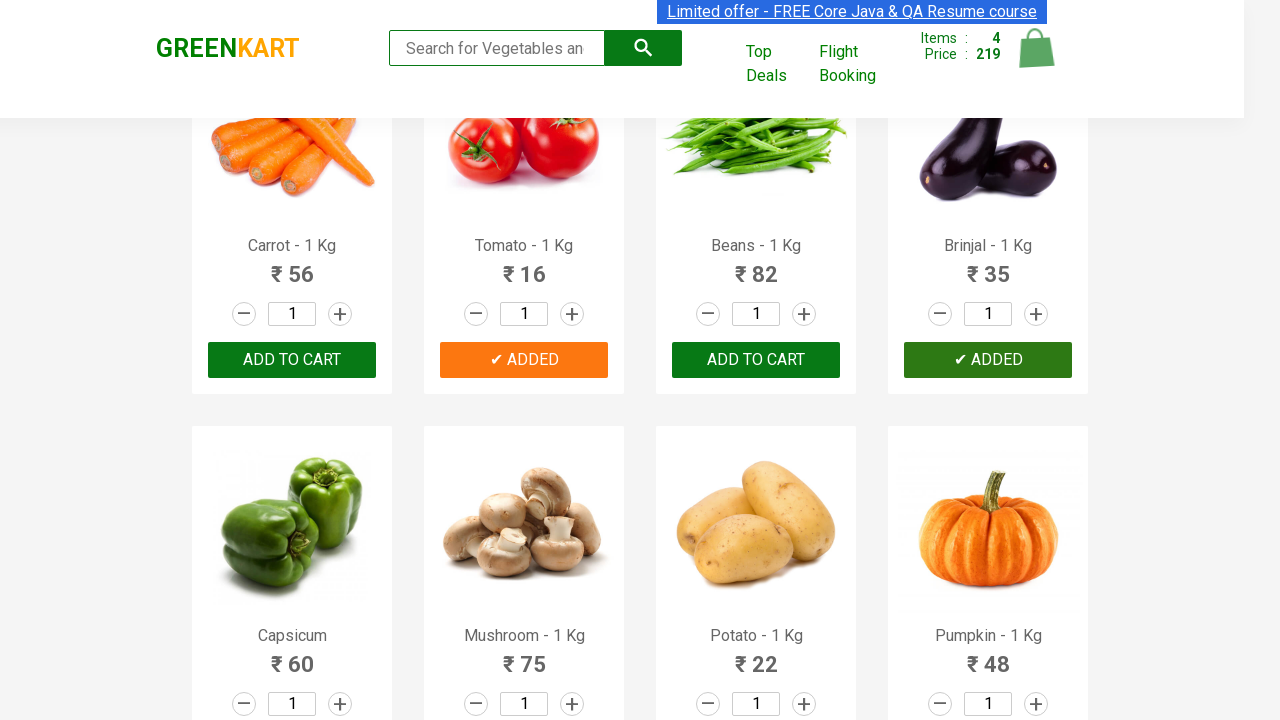

Clicked on cart icon at (1036, 48) on img[alt='Cart']
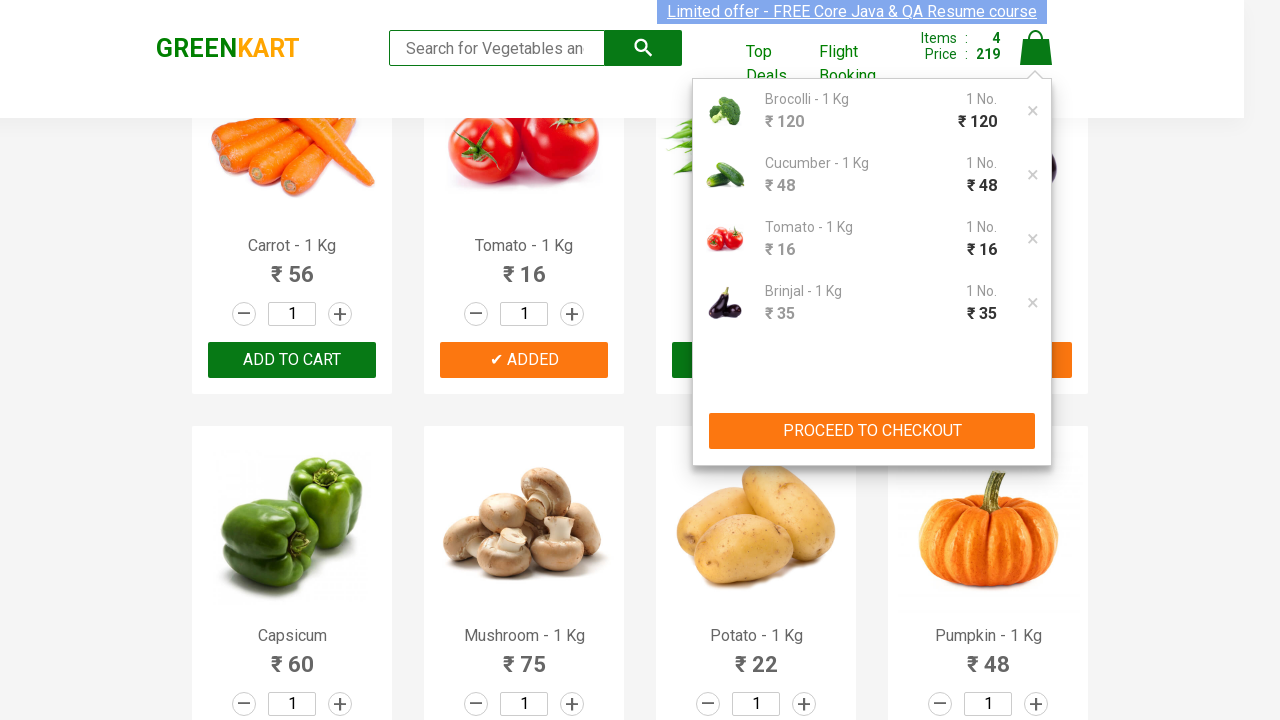

Clicked PROCEED TO CHECKOUT button at (872, 431) on xpath=//button[text() = 'PROCEED TO CHECKOUT']
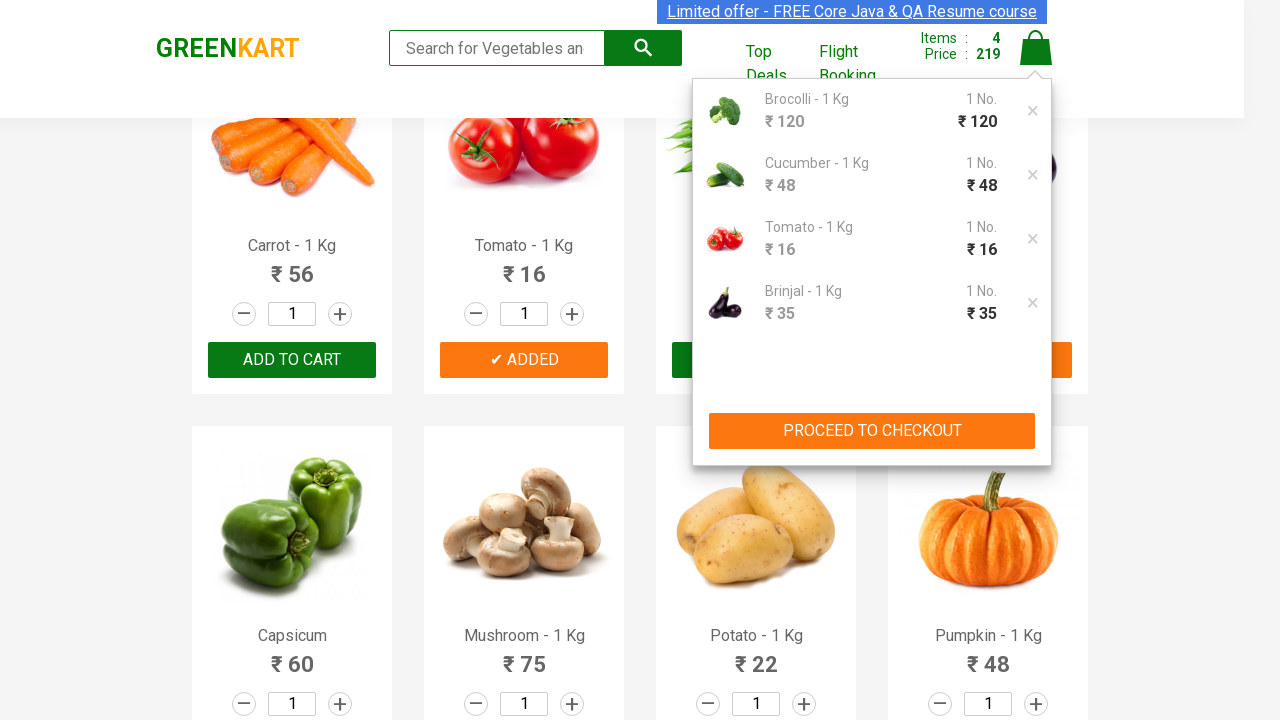

Promo code field loaded
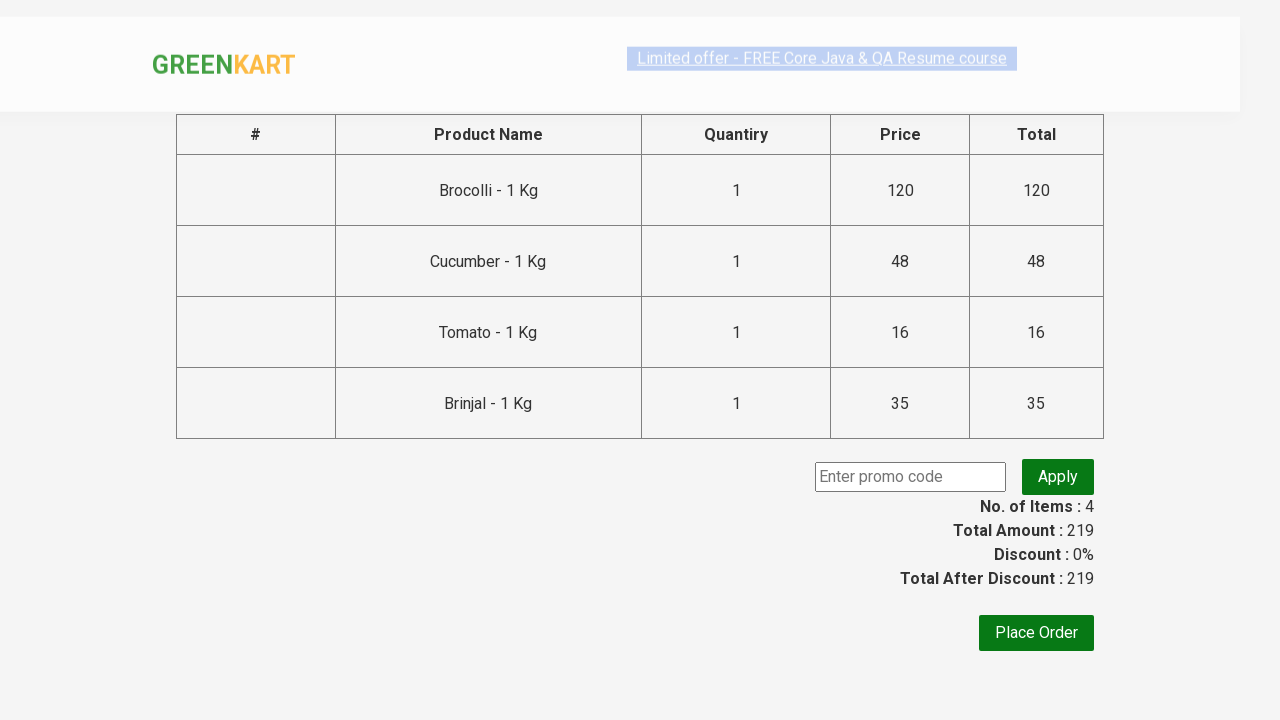

Entered promo code 'rahulshettyacademy' on .promoCode
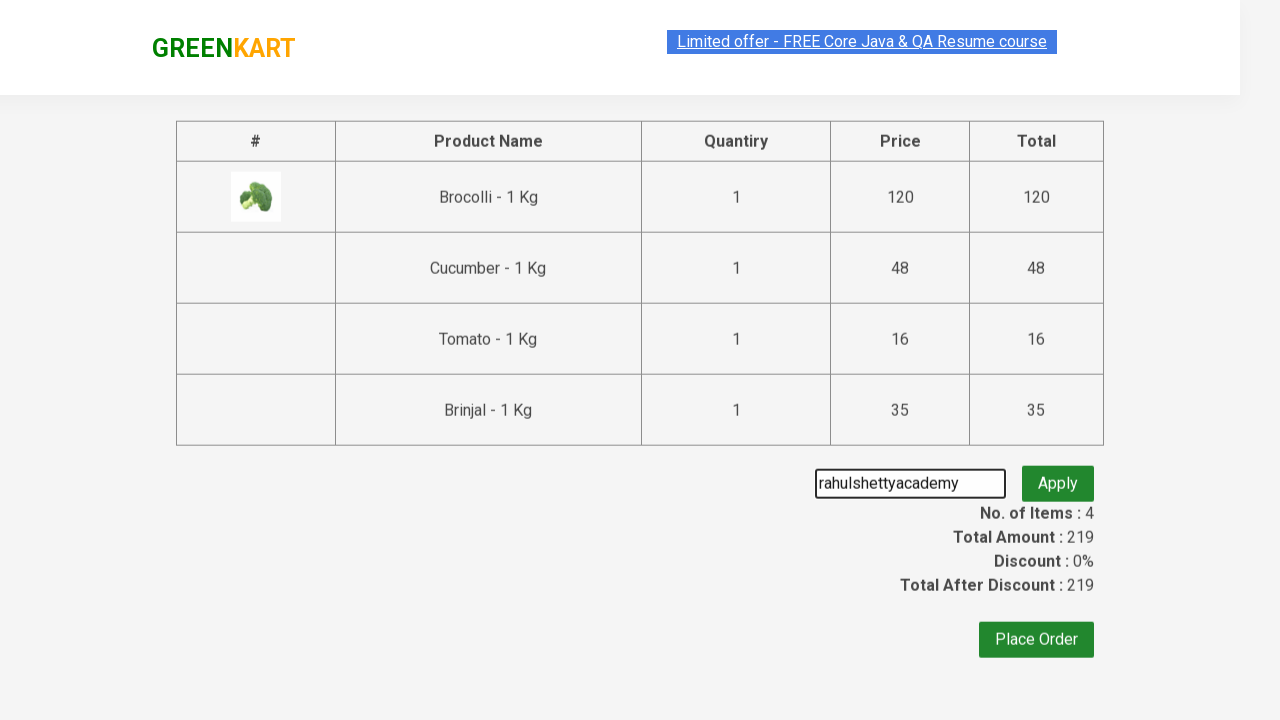

Clicked apply promo button at (1058, 477) on .promoBtn
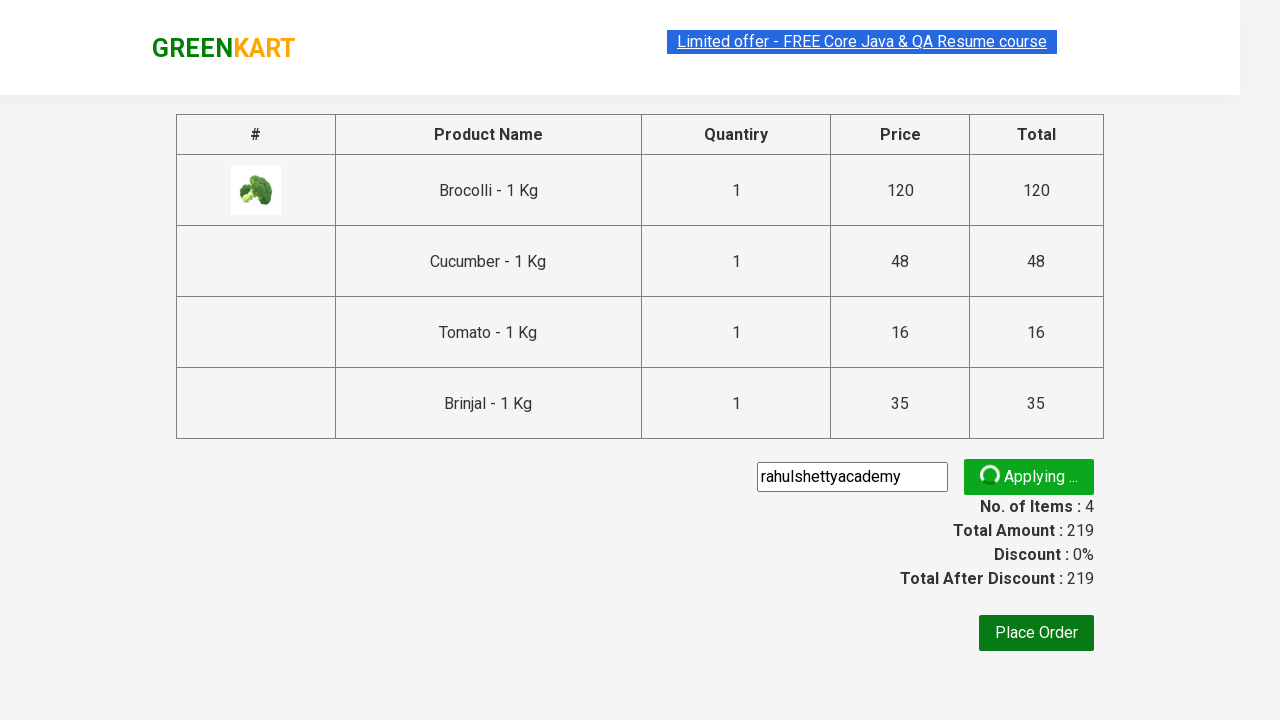

Promo code validation message appeared
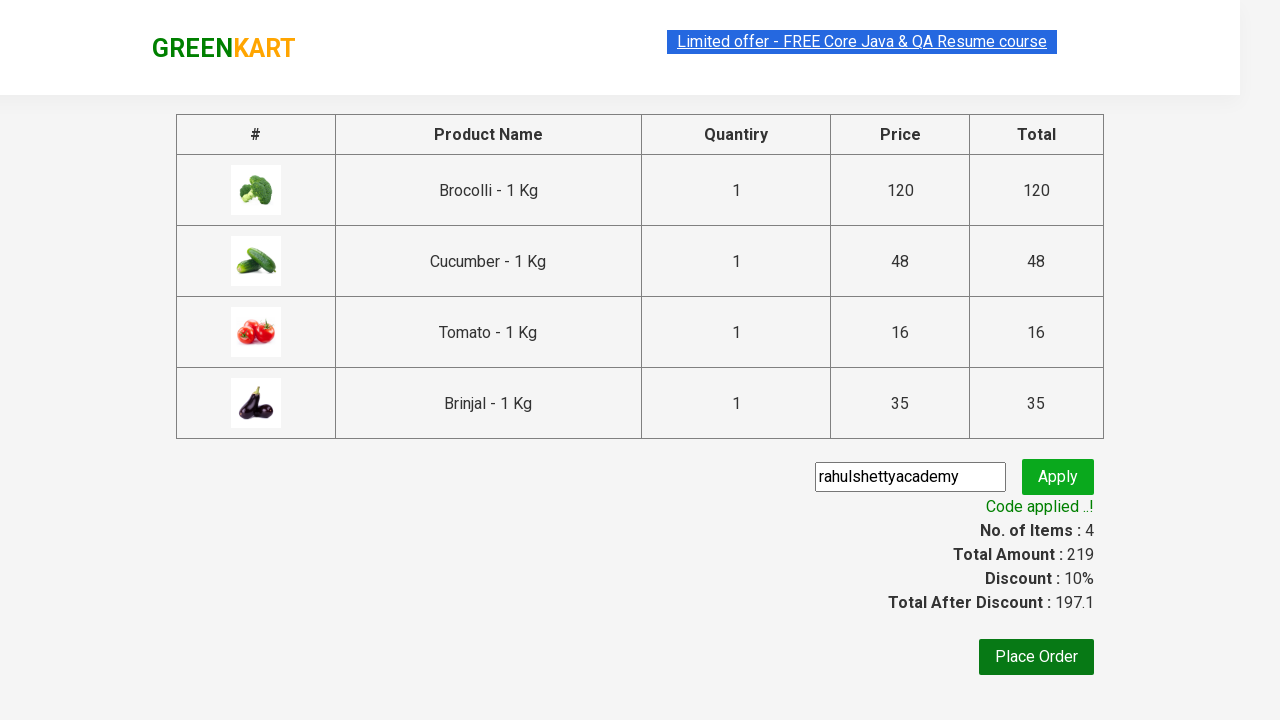

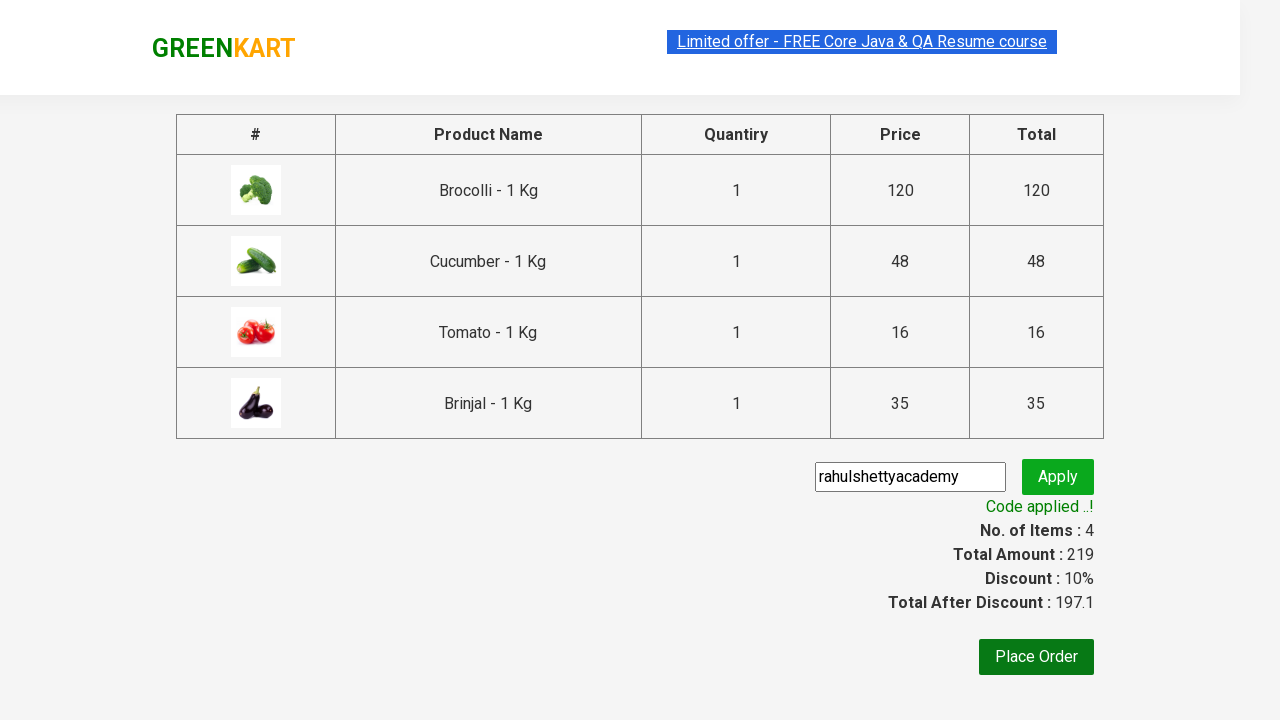